Tests horizontal slider interaction by dragging the slider element to change its value

Starting URL: https://practice.expandtesting.com/horizontal-slider

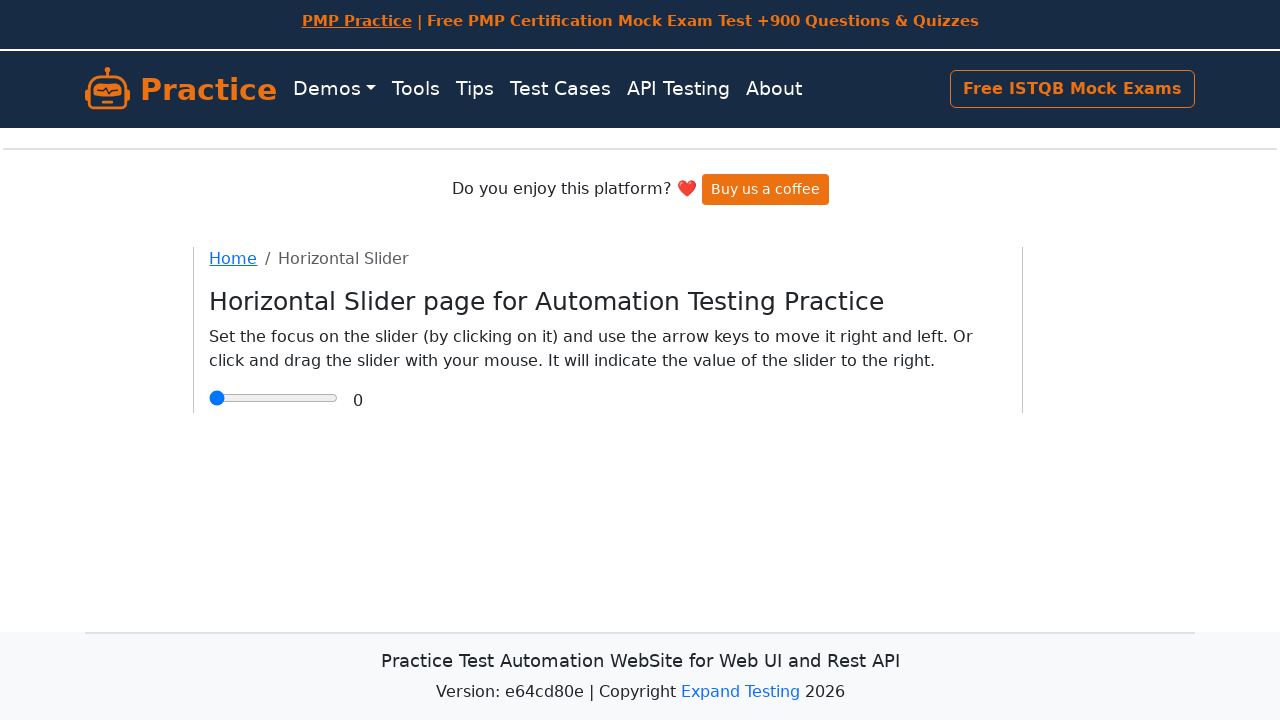

Located the horizontal slider element
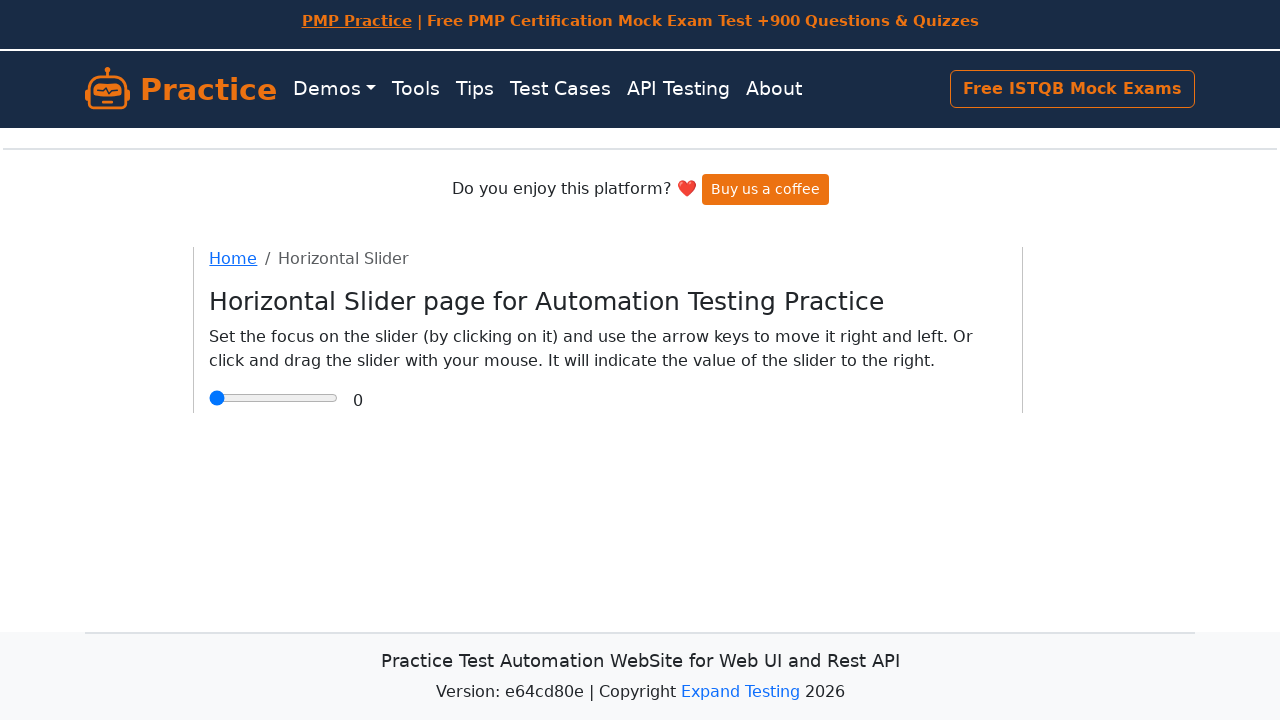

Dragged the slider to the right by 50 pixels to change its value at (259, 390)
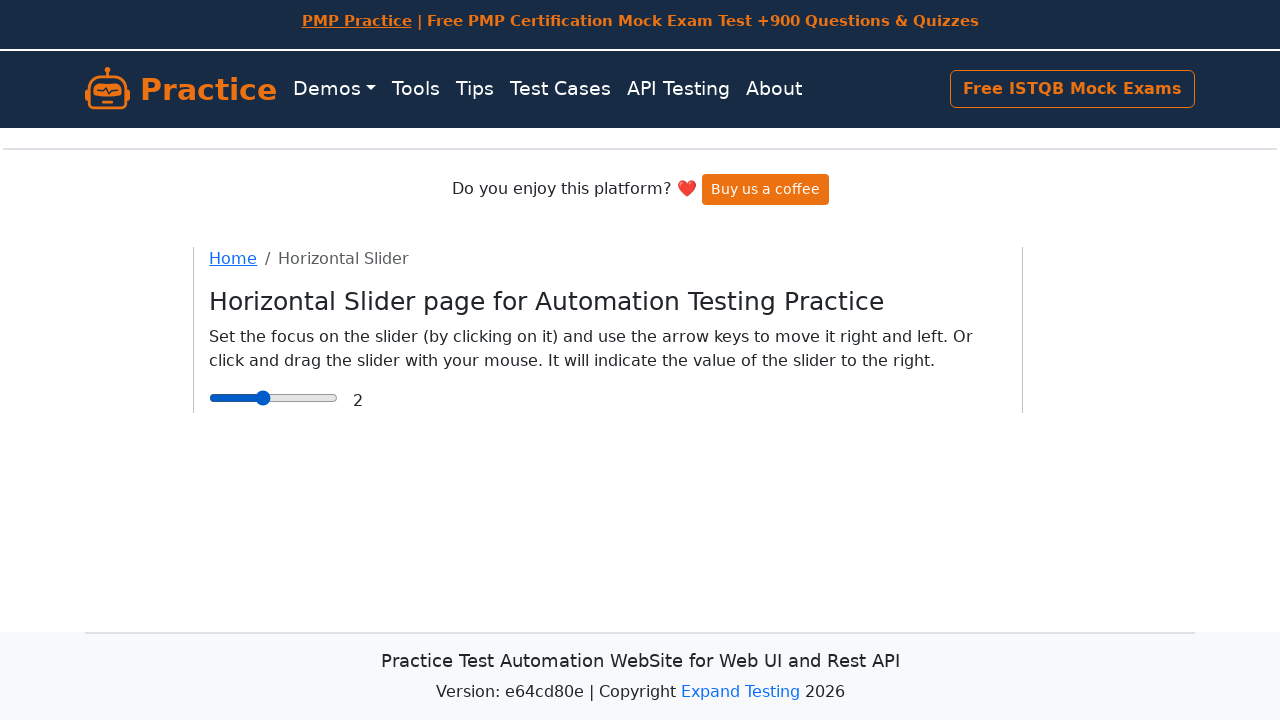

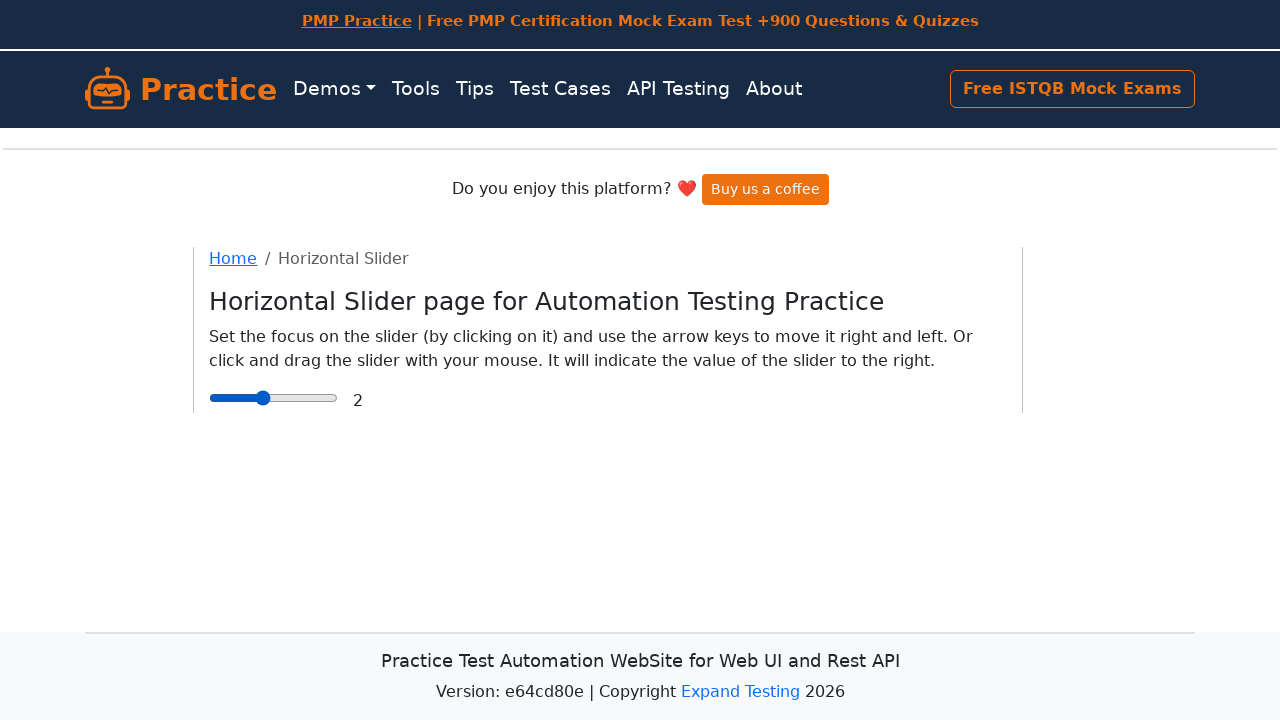